Navigates to the Foot Locker Canada website and waits for the page to load.

Starting URL: http://www.footlocker.ca/

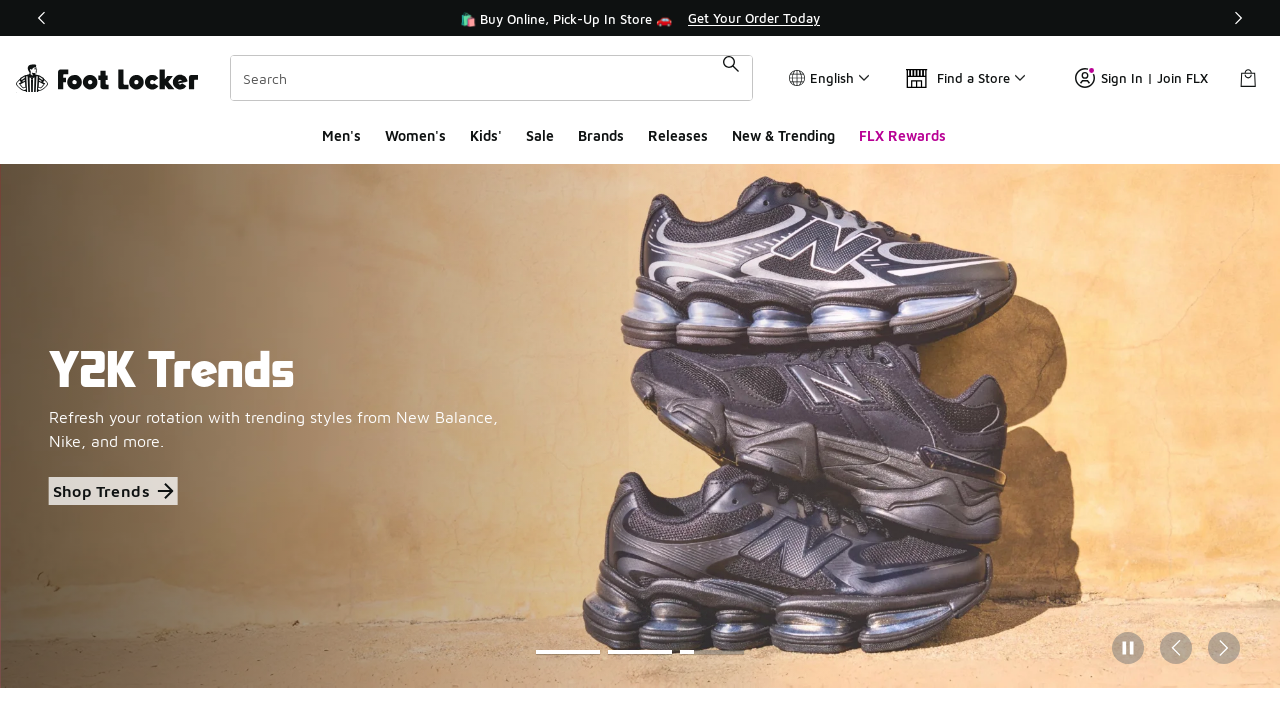

Navigated to Foot Locker Canada website
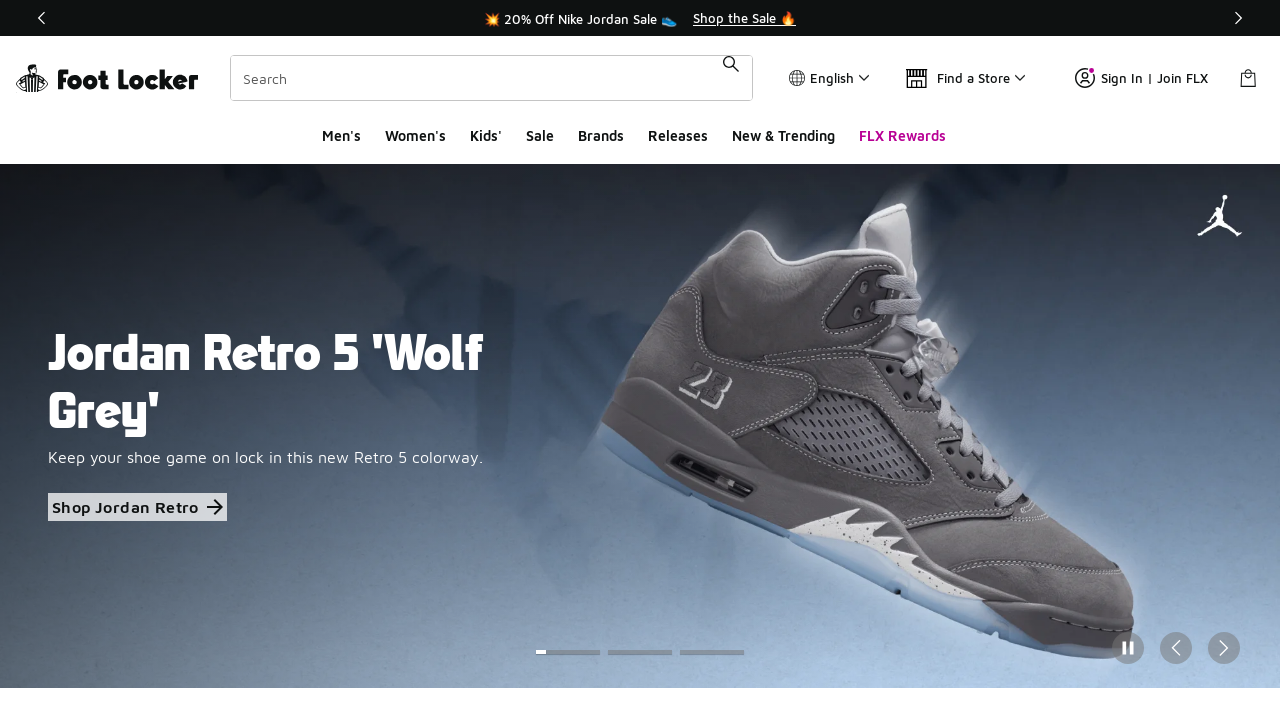

Page DOM content loaded
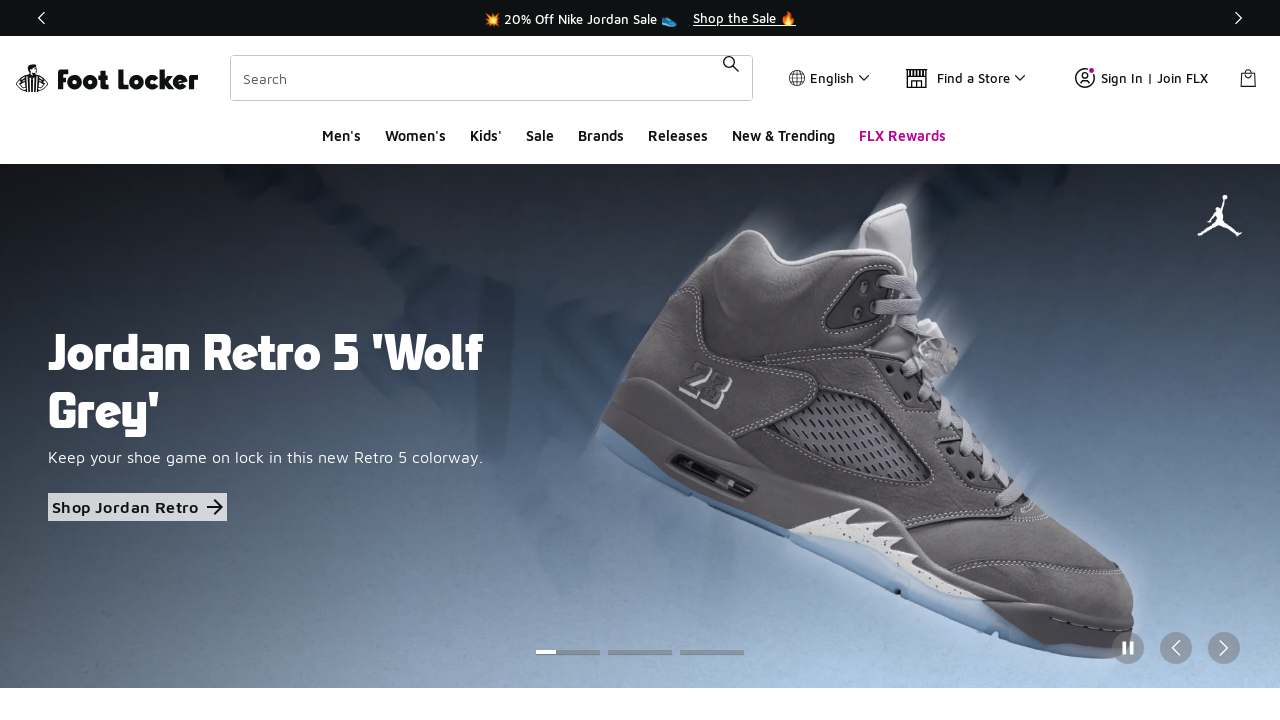

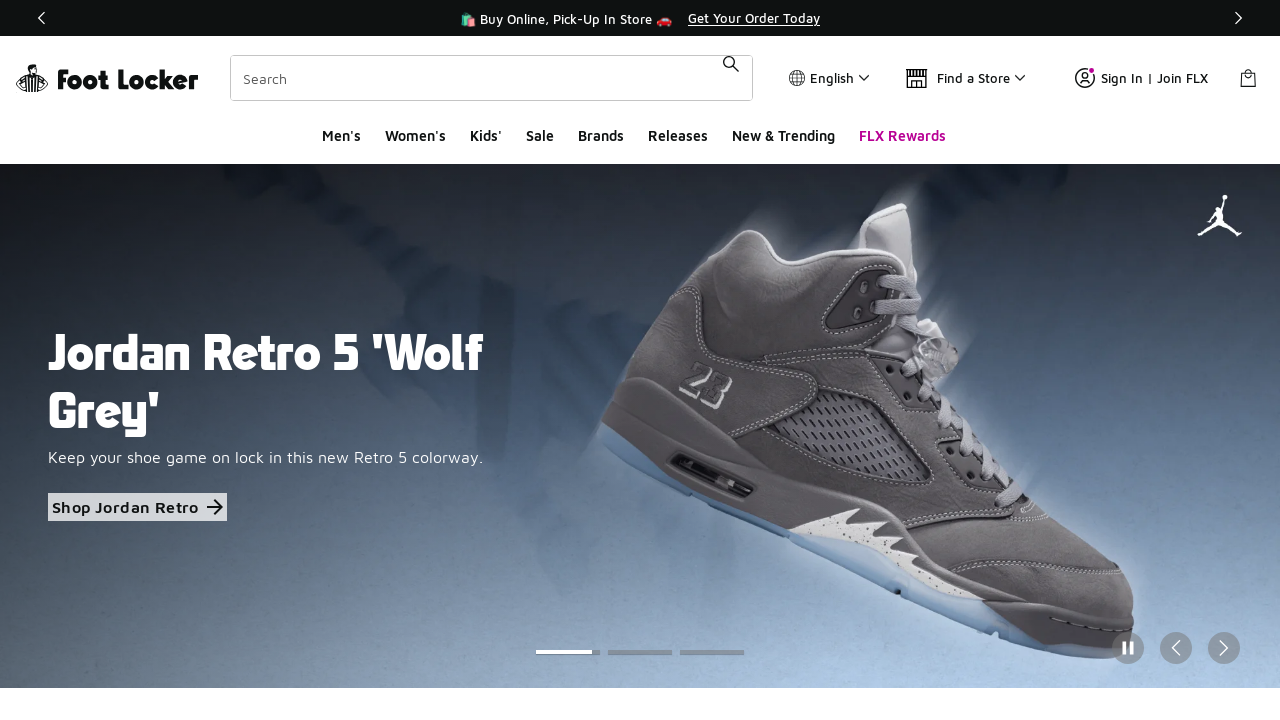